Navigates to Sireto.io website and clicks on the "Let's Talk" button

Starting URL: https://sireto.io/

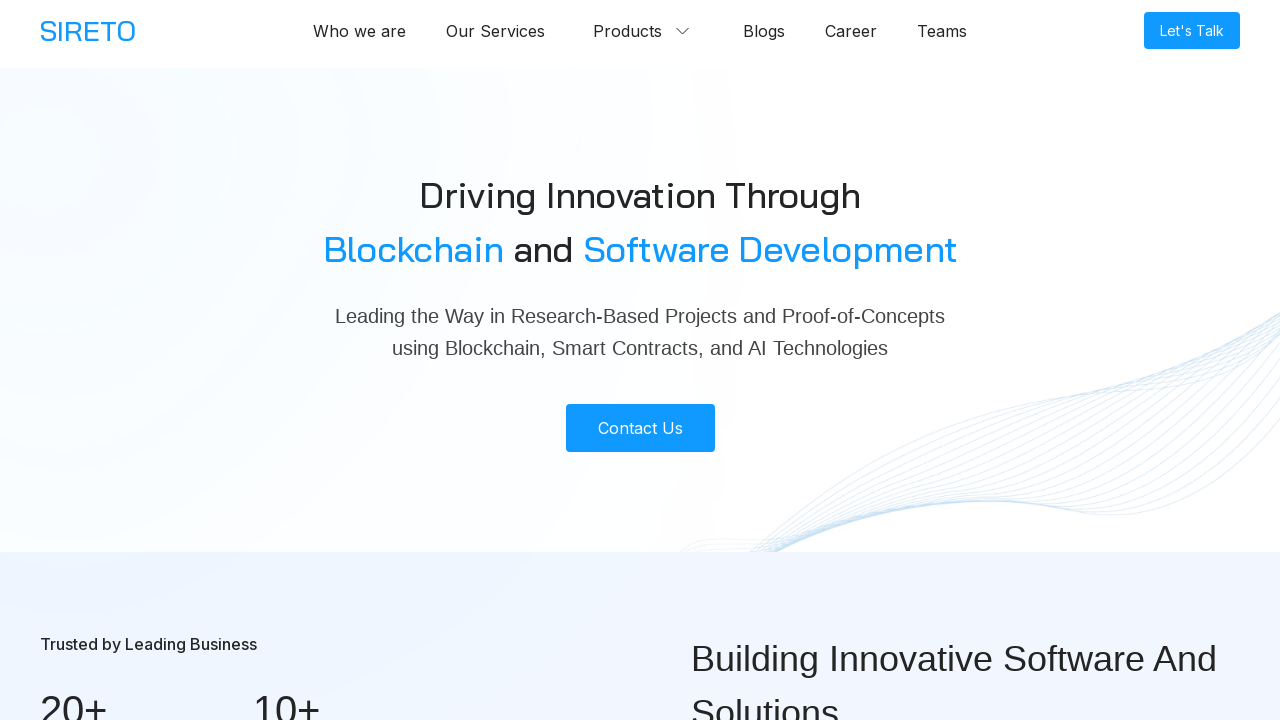

Navigated to https://sireto.io/
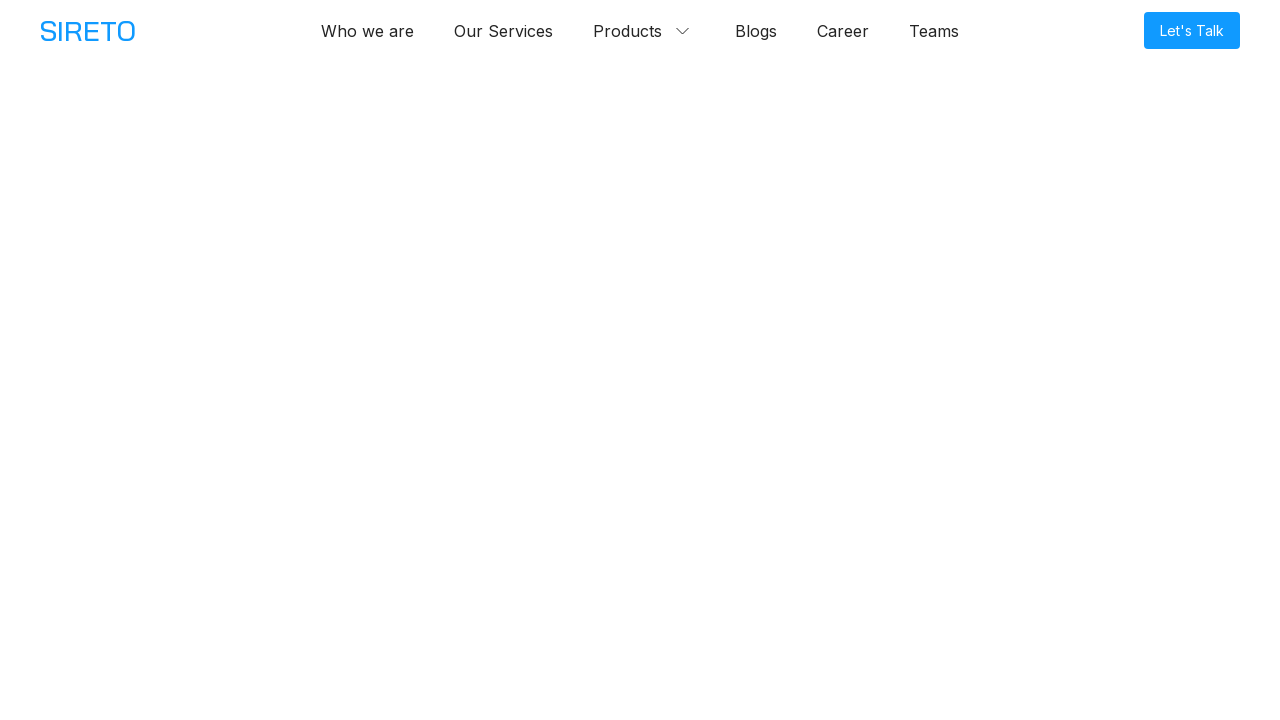

Clicked on the 'Let's Talk' button at (1192, 30) on text=Let's Talk
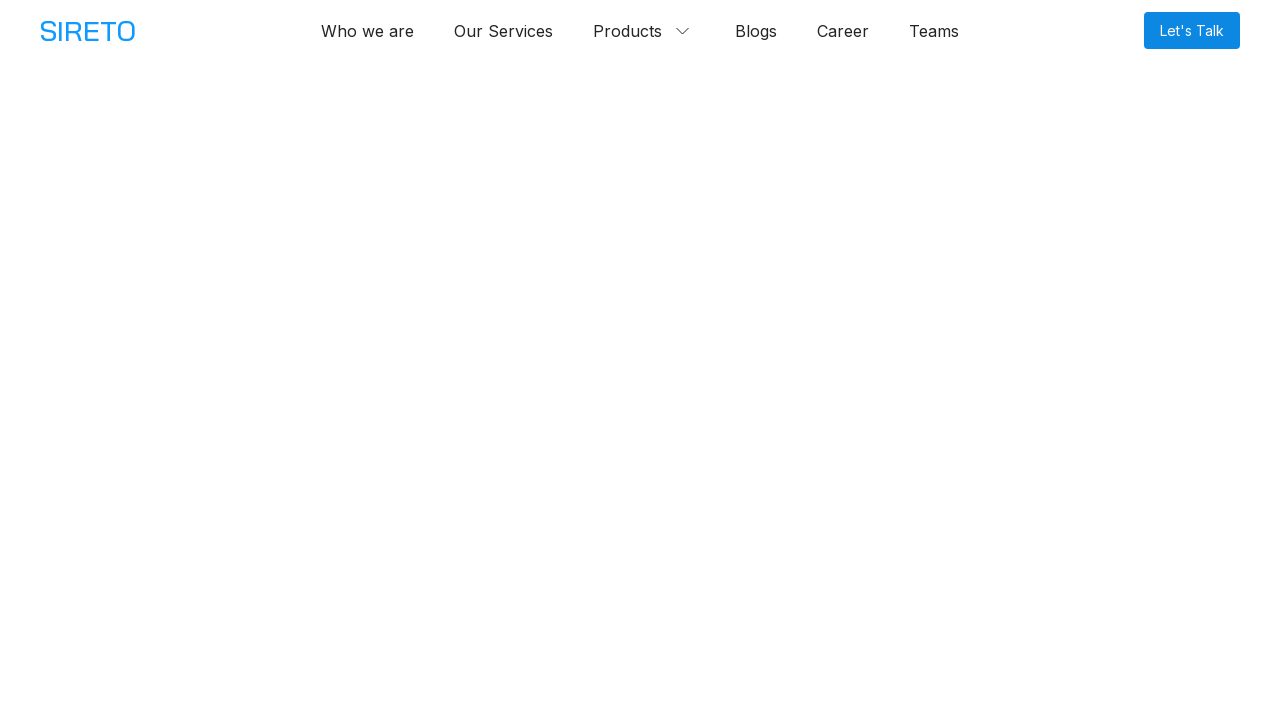

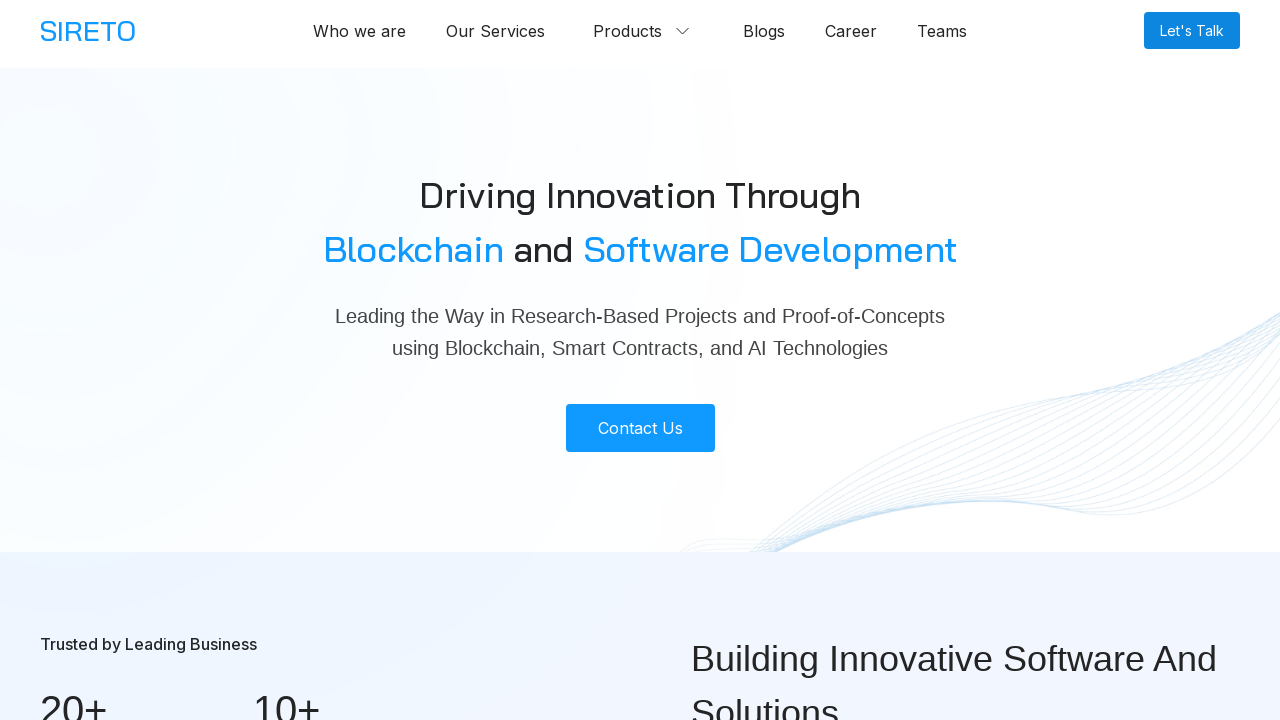